Tests the language menu functionality by clicking it and verifying translation links are present.

Starting URL: https://ntig-uppsala.github.io/Frisor-Saxe/index-fi.html

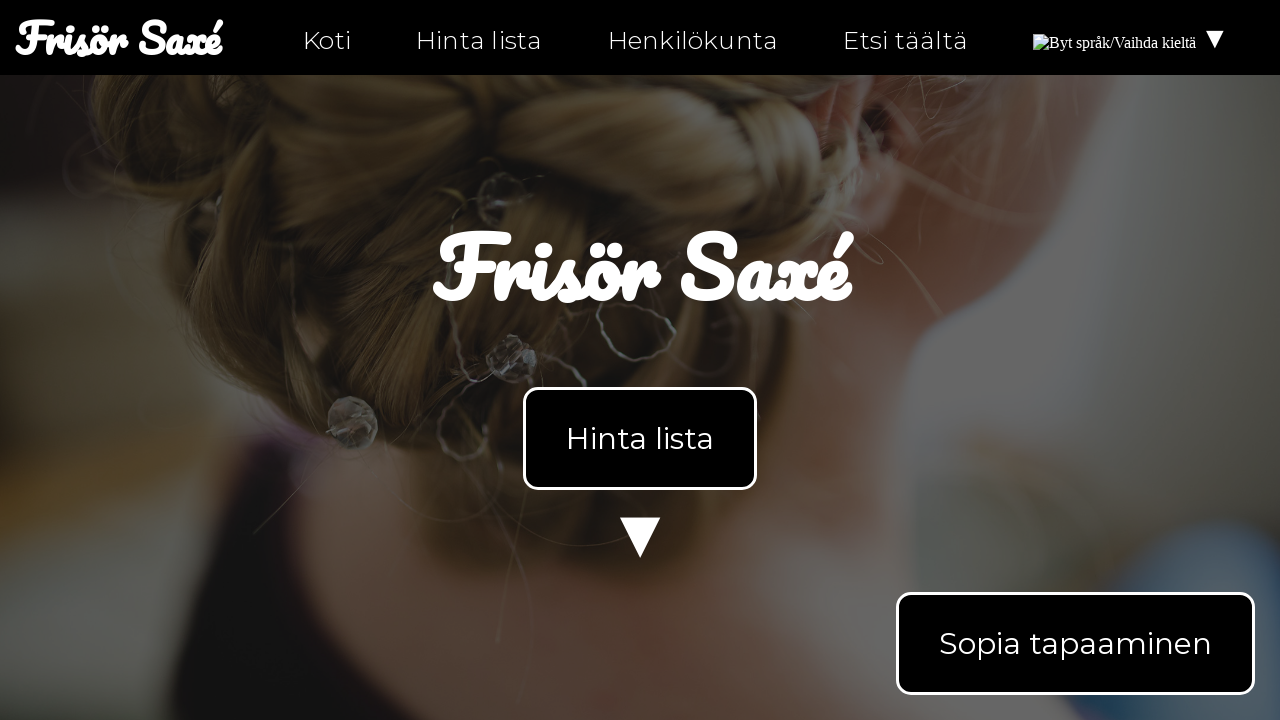

Clicked language menu on index page at (1132, 38) on #languageMenu
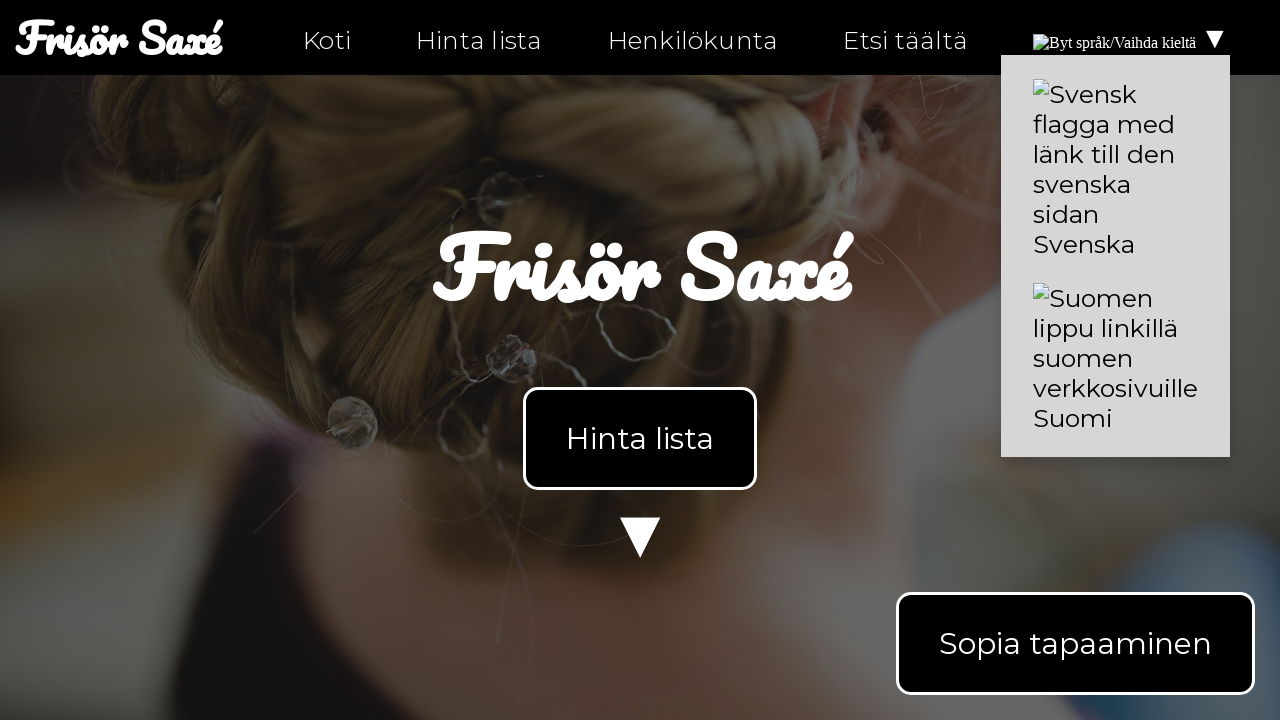

Translation links loaded on index page
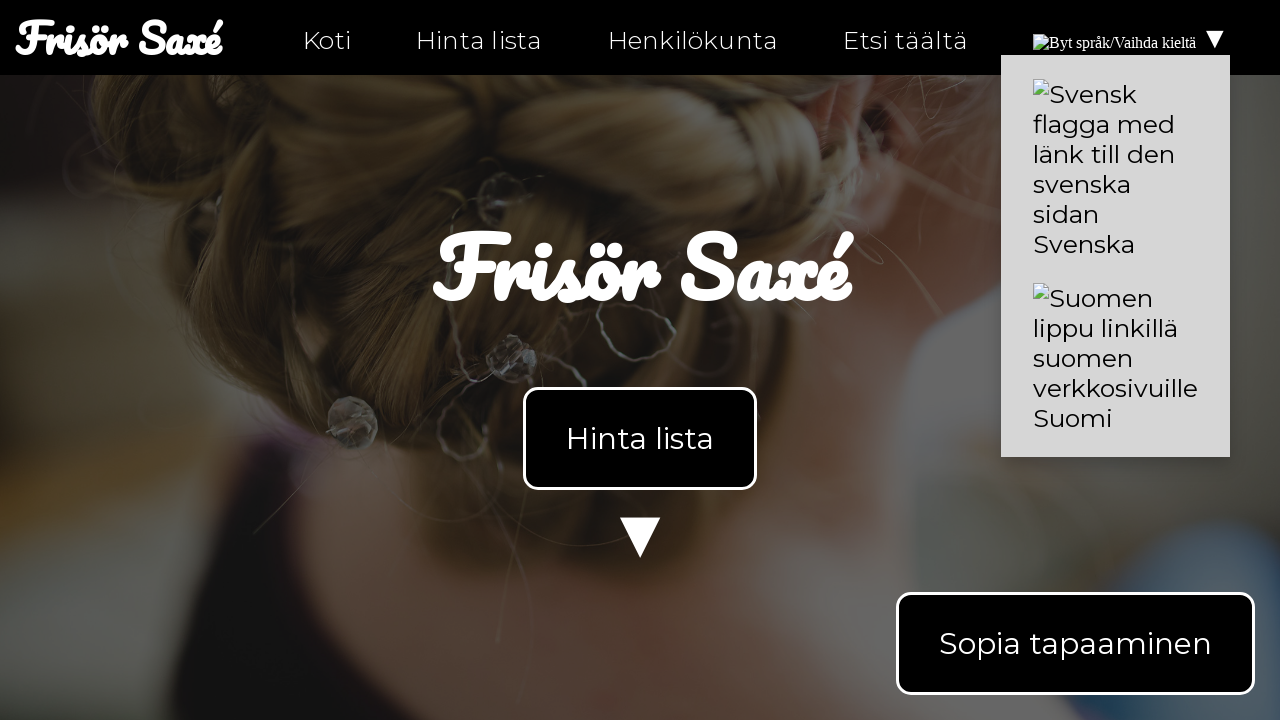

Retrieved all translation links from index page
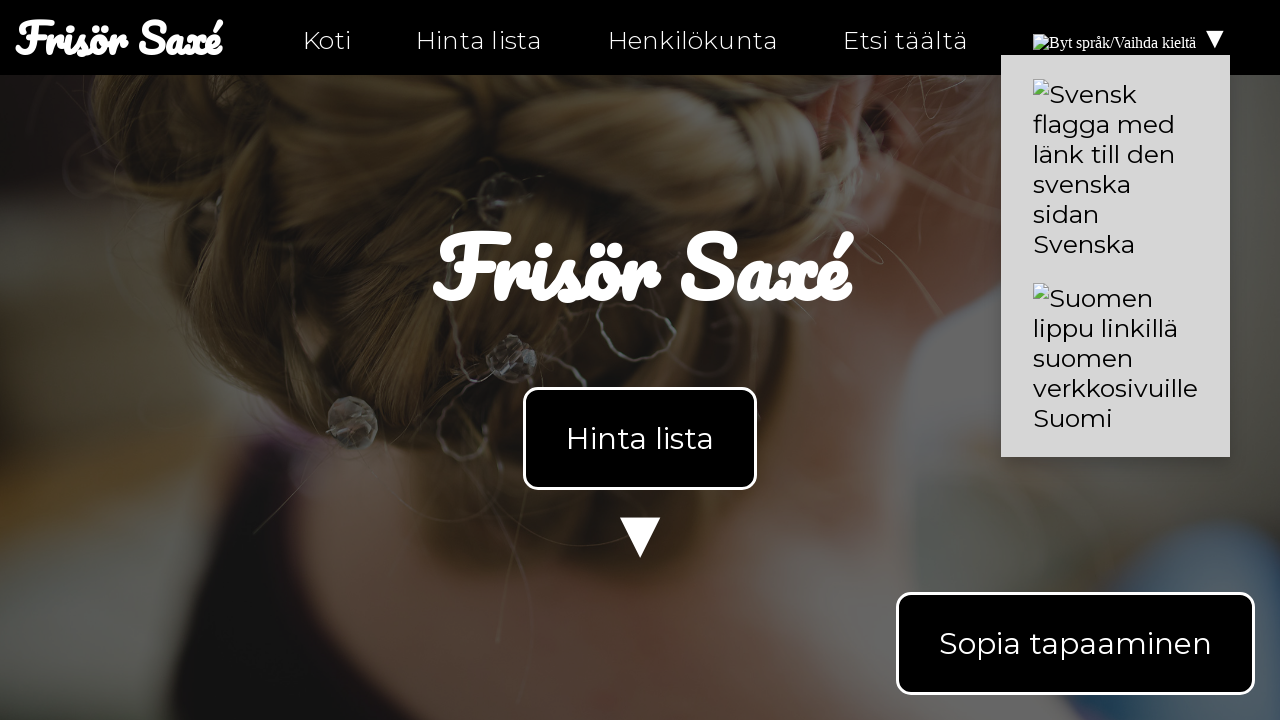

Extracted href attributes from all translation links
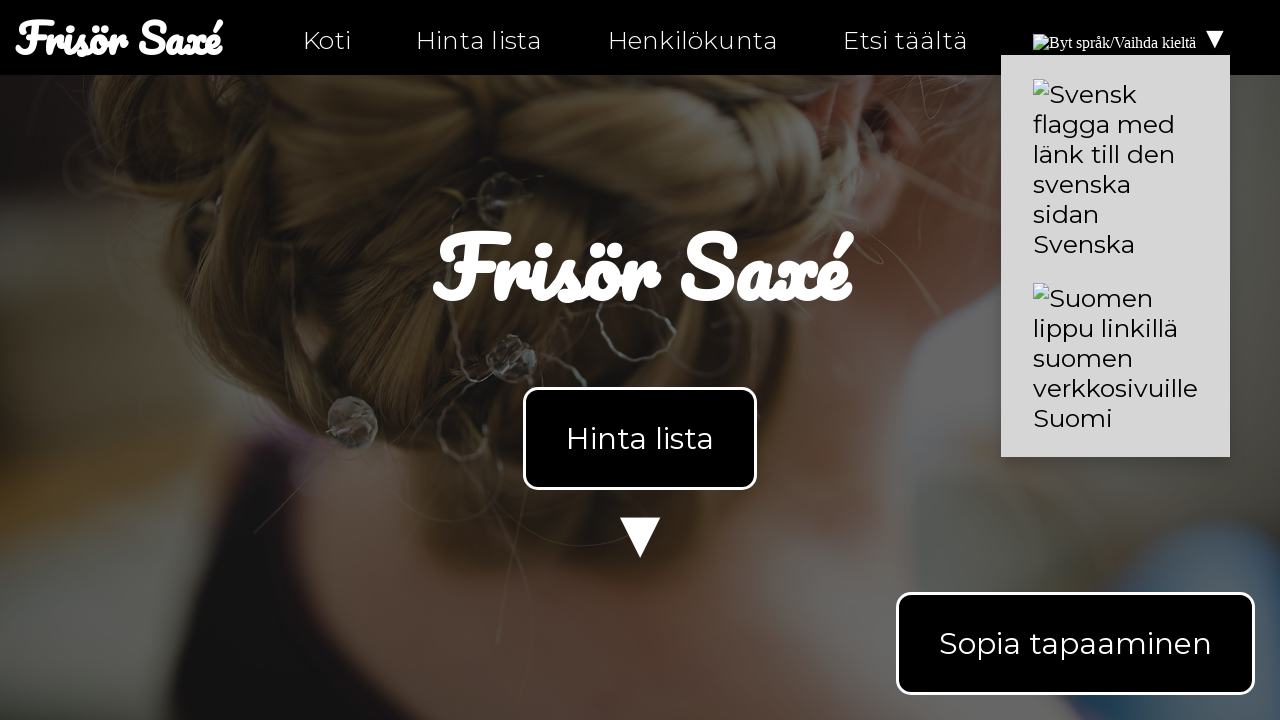

Verified that translation links include index pages
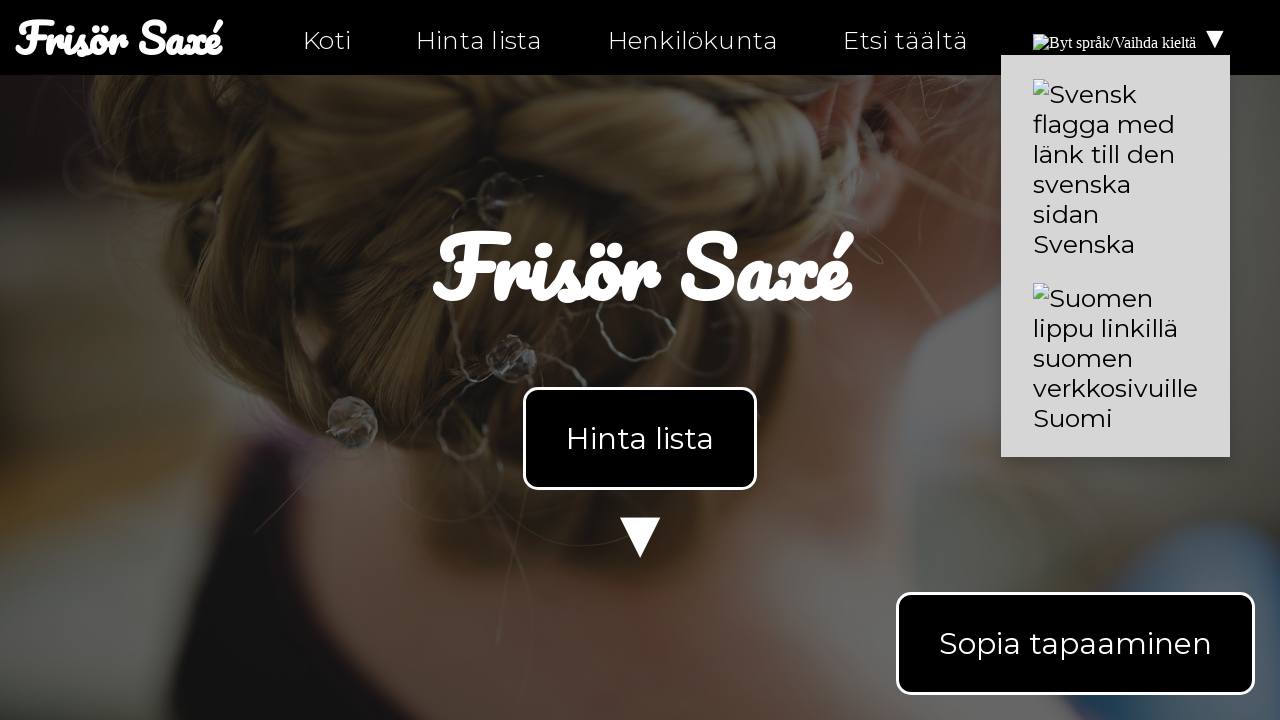

Navigated to personal page (Finnish version)
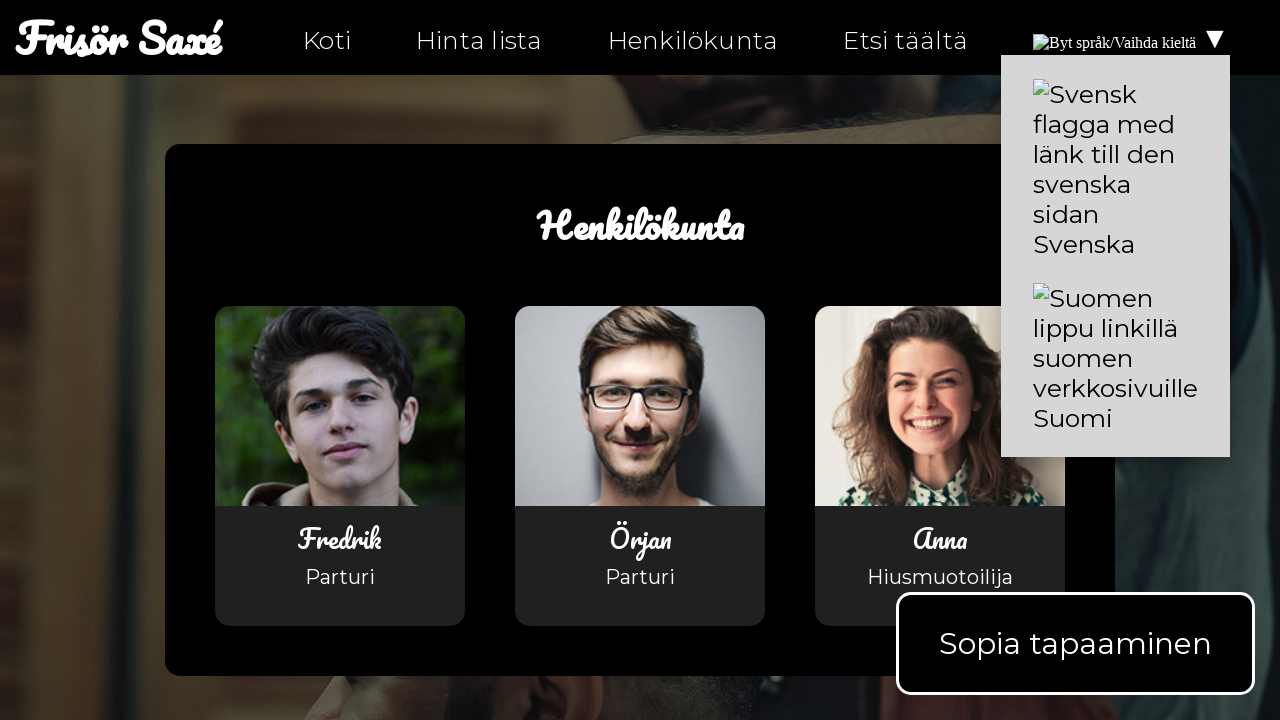

Clicked language menu on personal page at (1132, 38) on #languageMenu
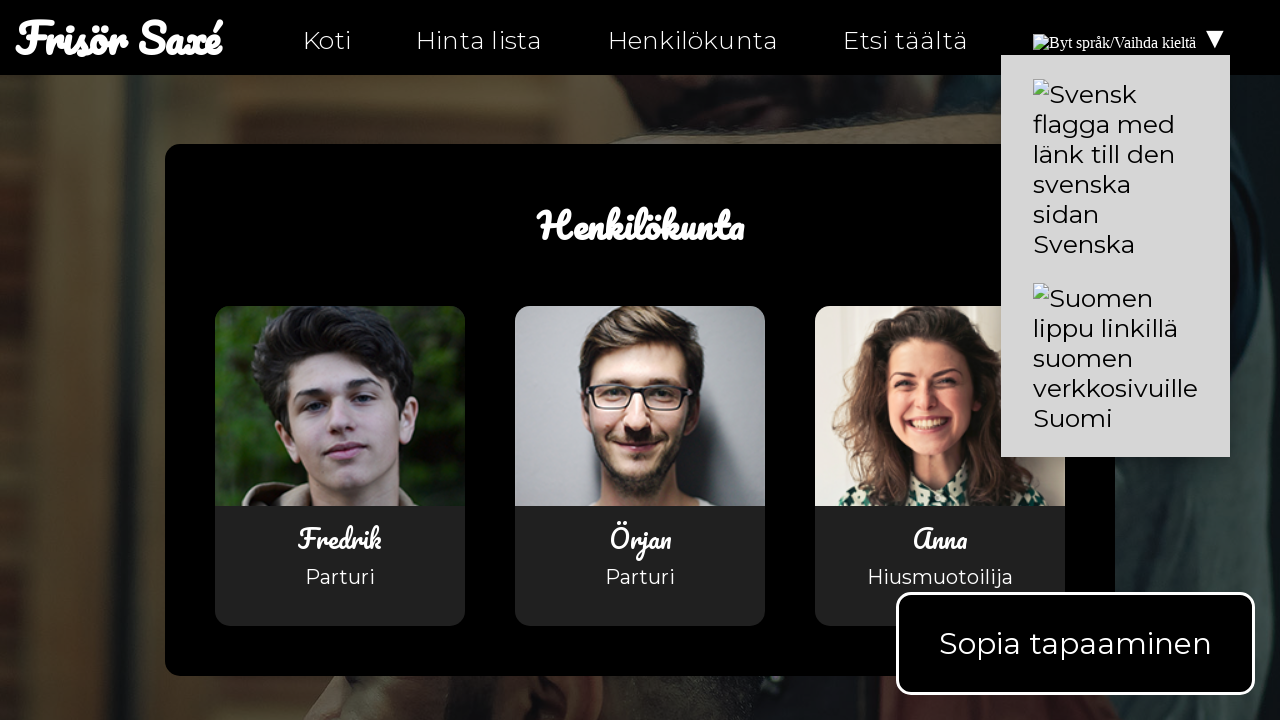

Translation links loaded on personal page
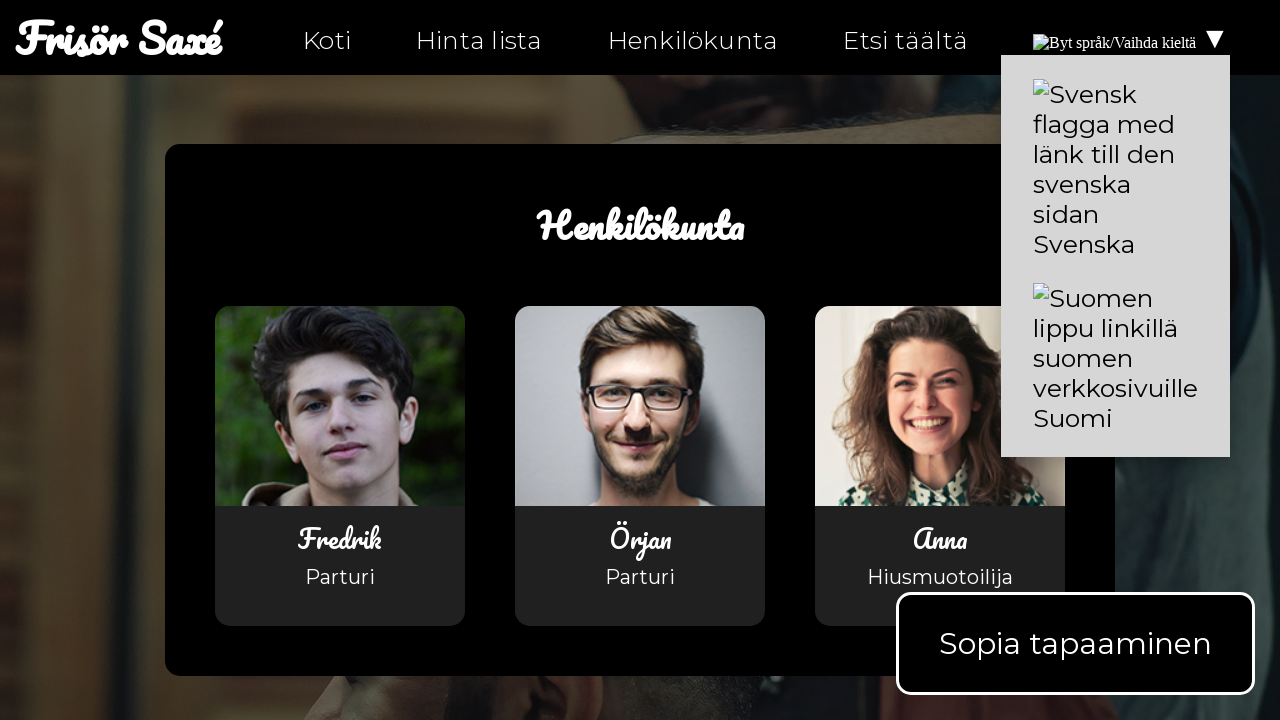

Navigated to hitta-hit page (Finnish version)
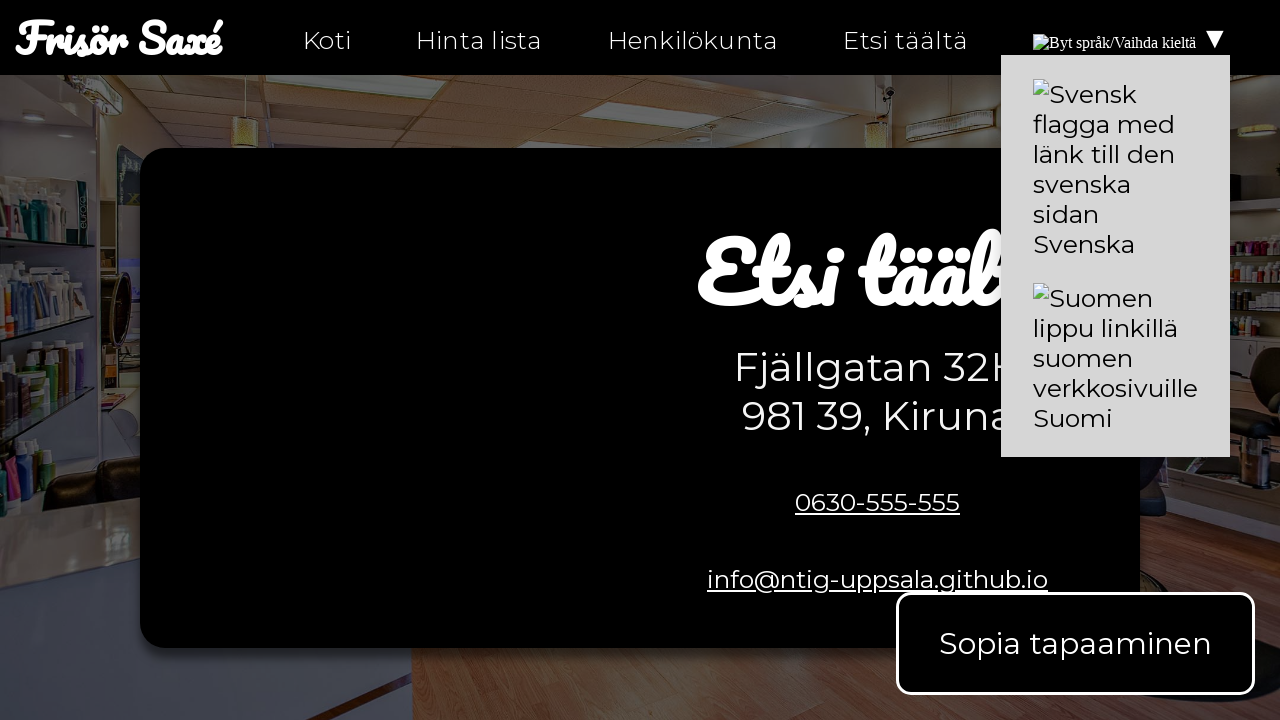

Clicked language menu on hitta-hit page at (1132, 38) on #languageMenu
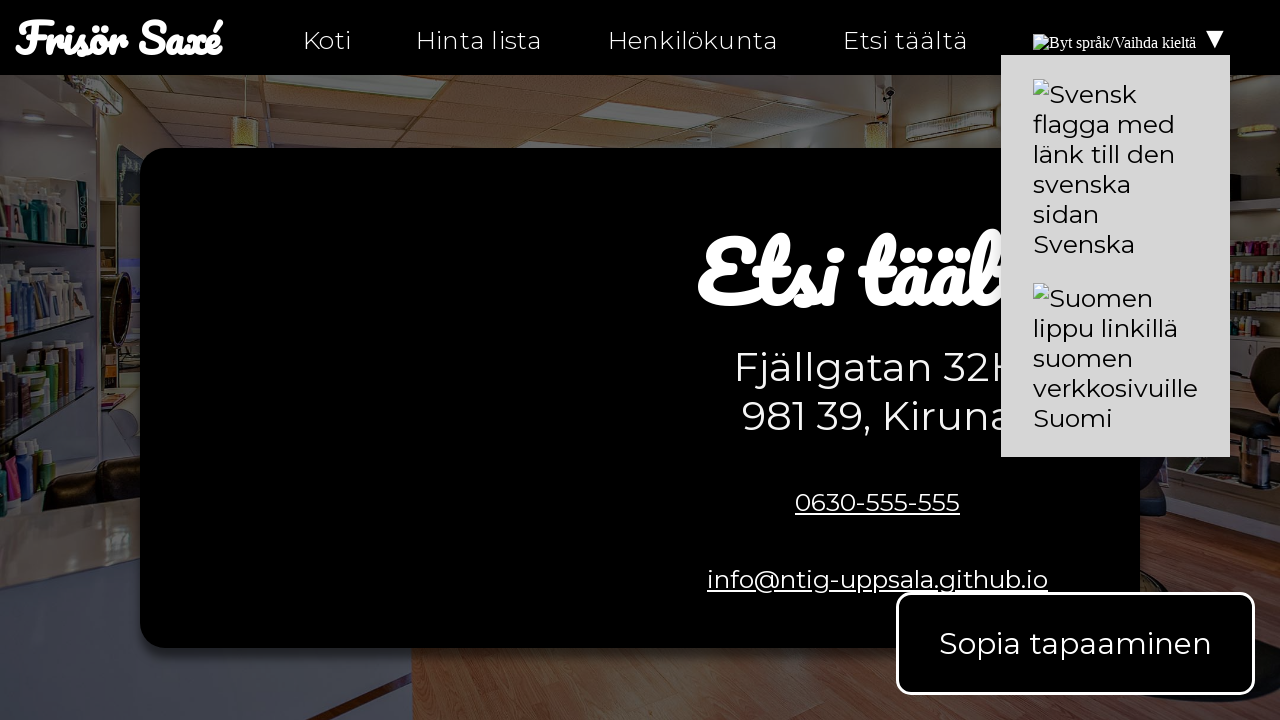

Translation links loaded on hitta-hit page
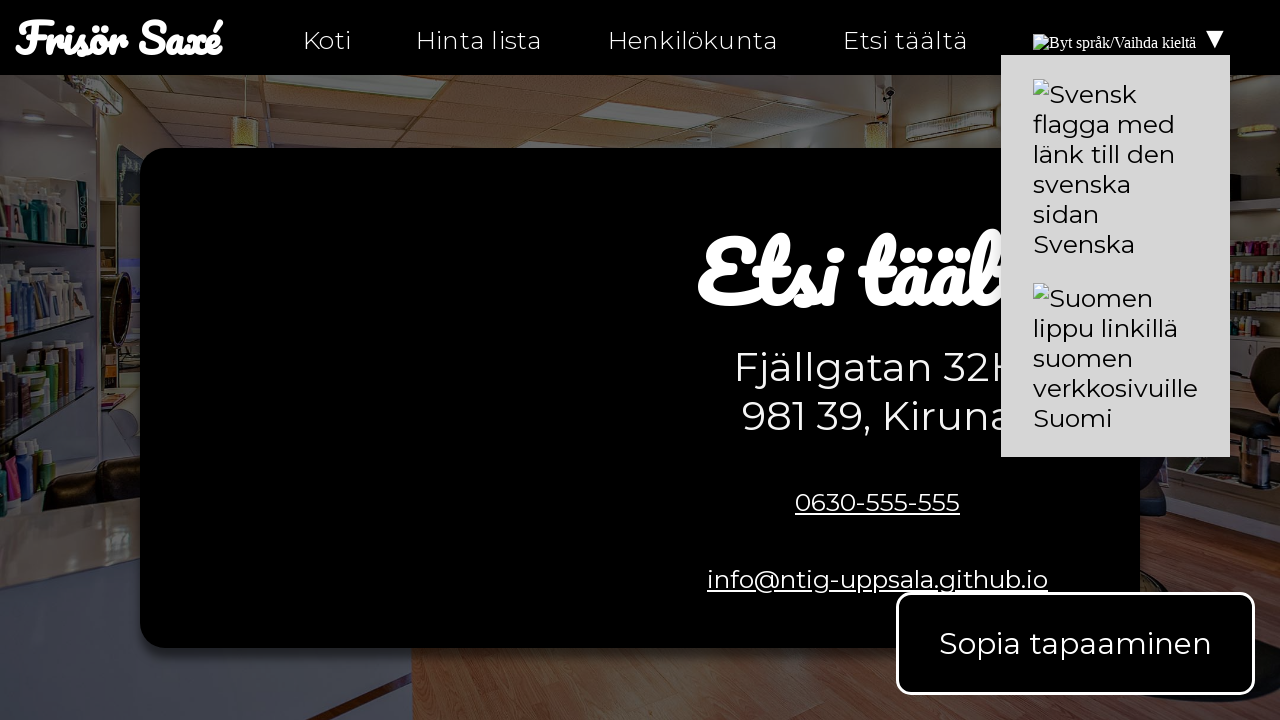

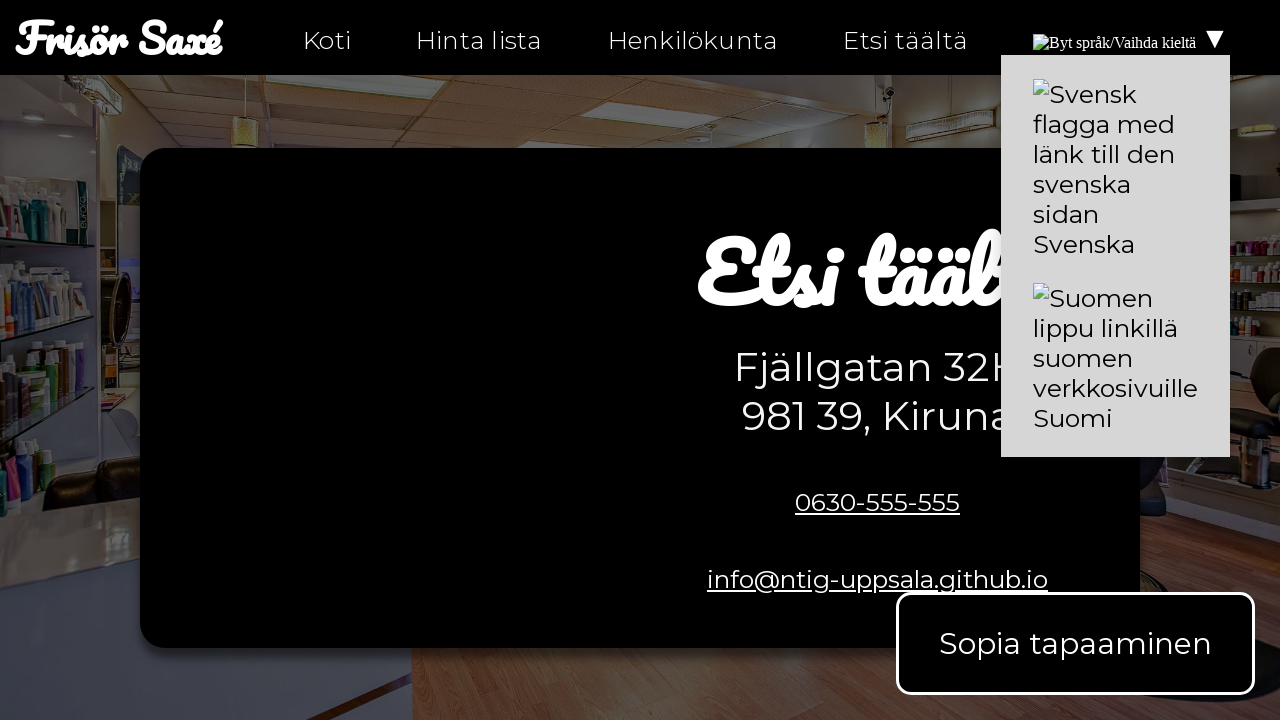